Tests JavaScript alert functionality by clicking the alert button and accepting the alert

Starting URL: https://the-internet.herokuapp.com/javascript_alerts

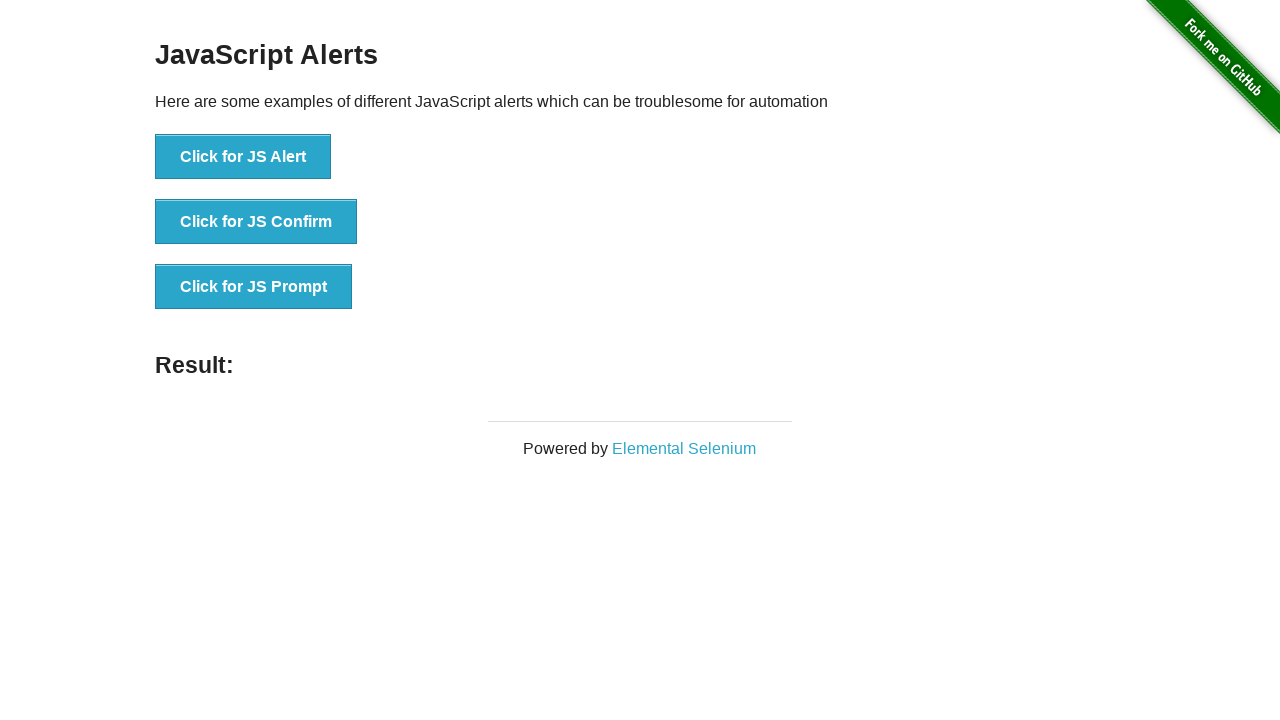

Clicked the JavaScript alert button at (243, 157) on button[onclick='jsAlert()']
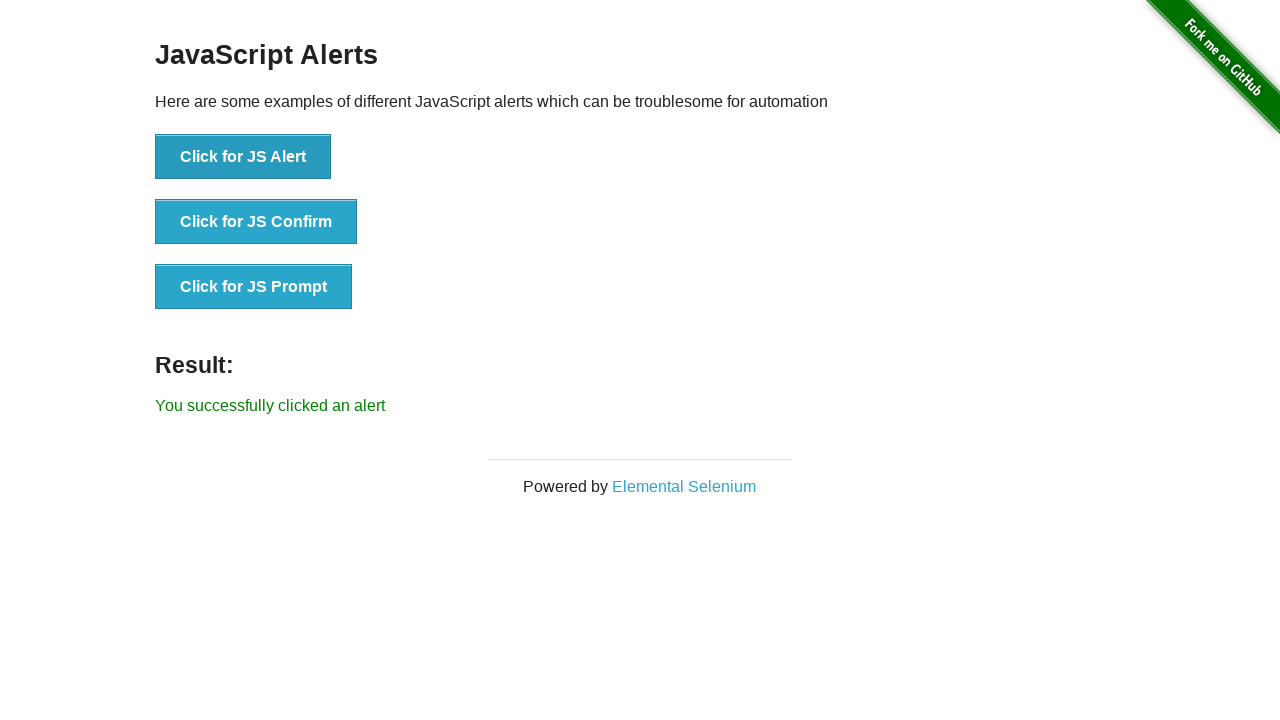

Set up dialog handler to accept alert
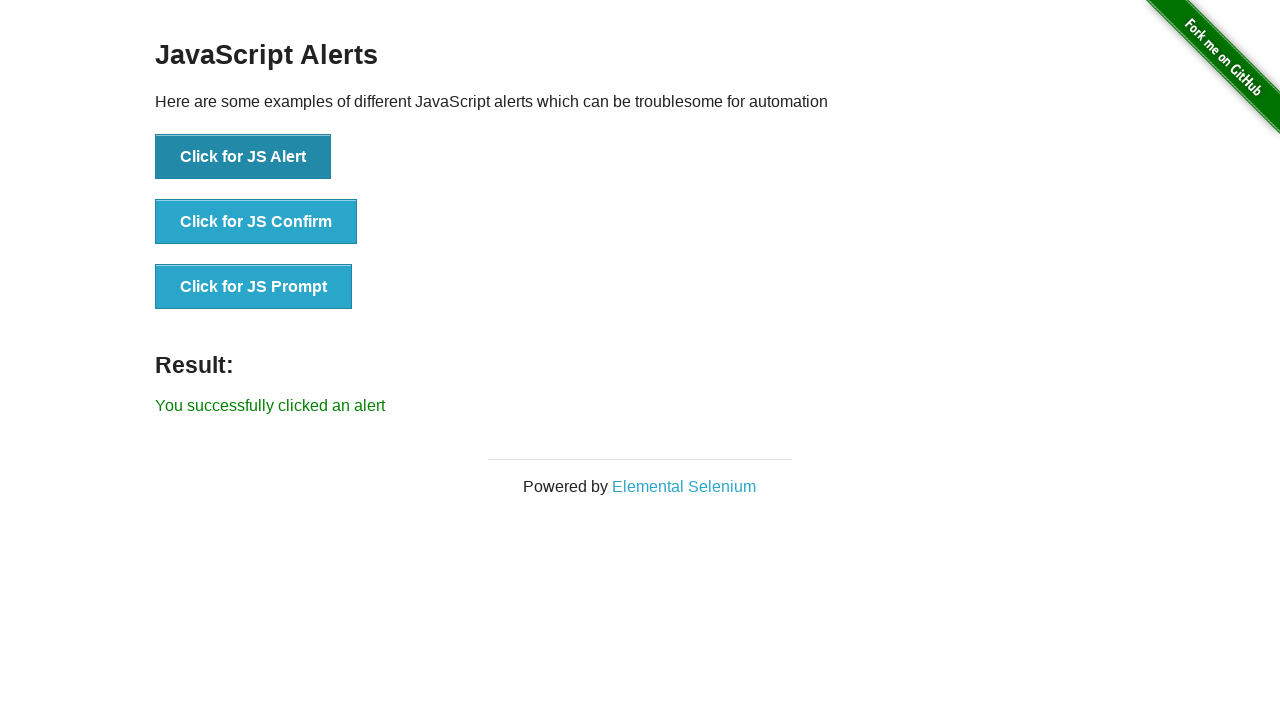

Retrieved result message text
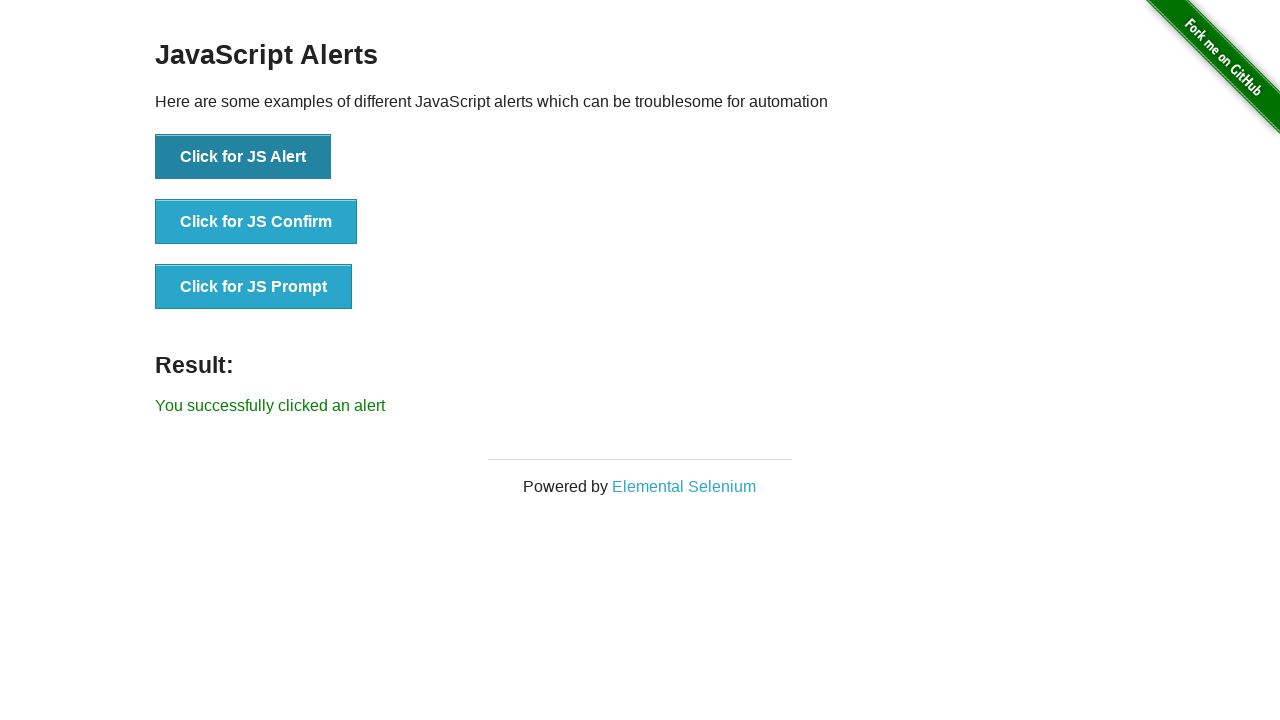

Verified result message matches expected text: 'You successfully clicked an alert'
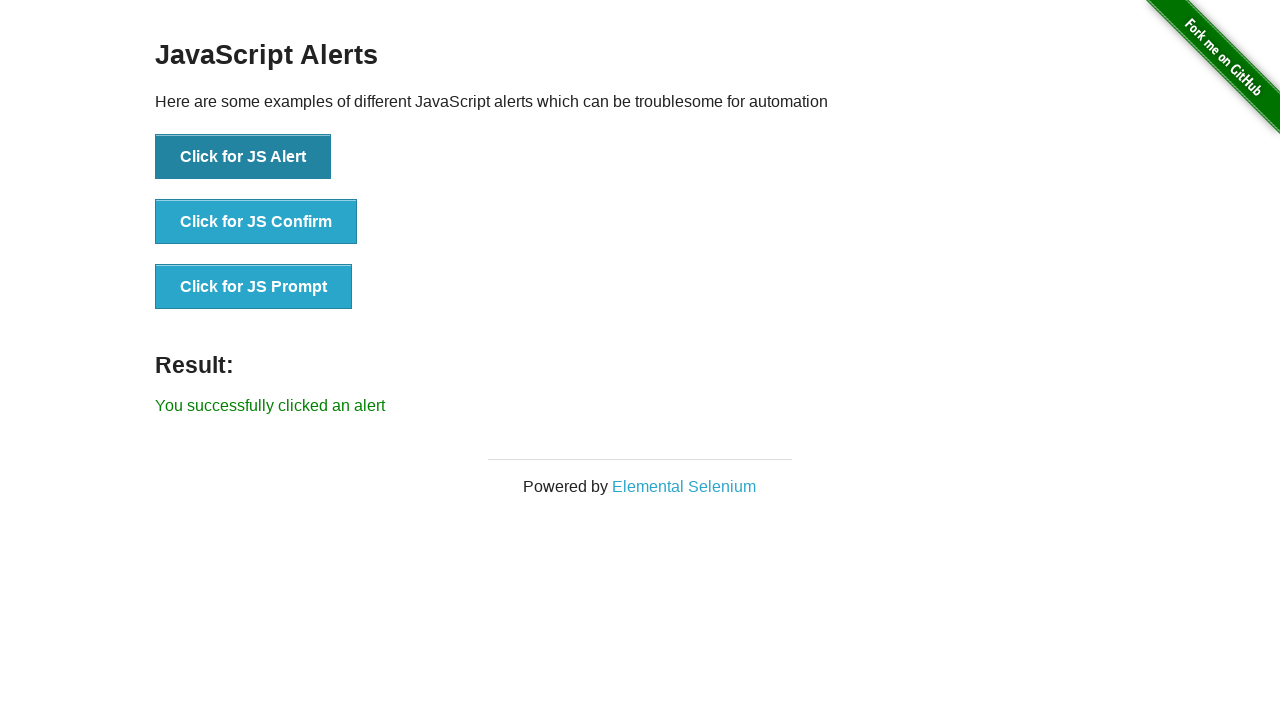

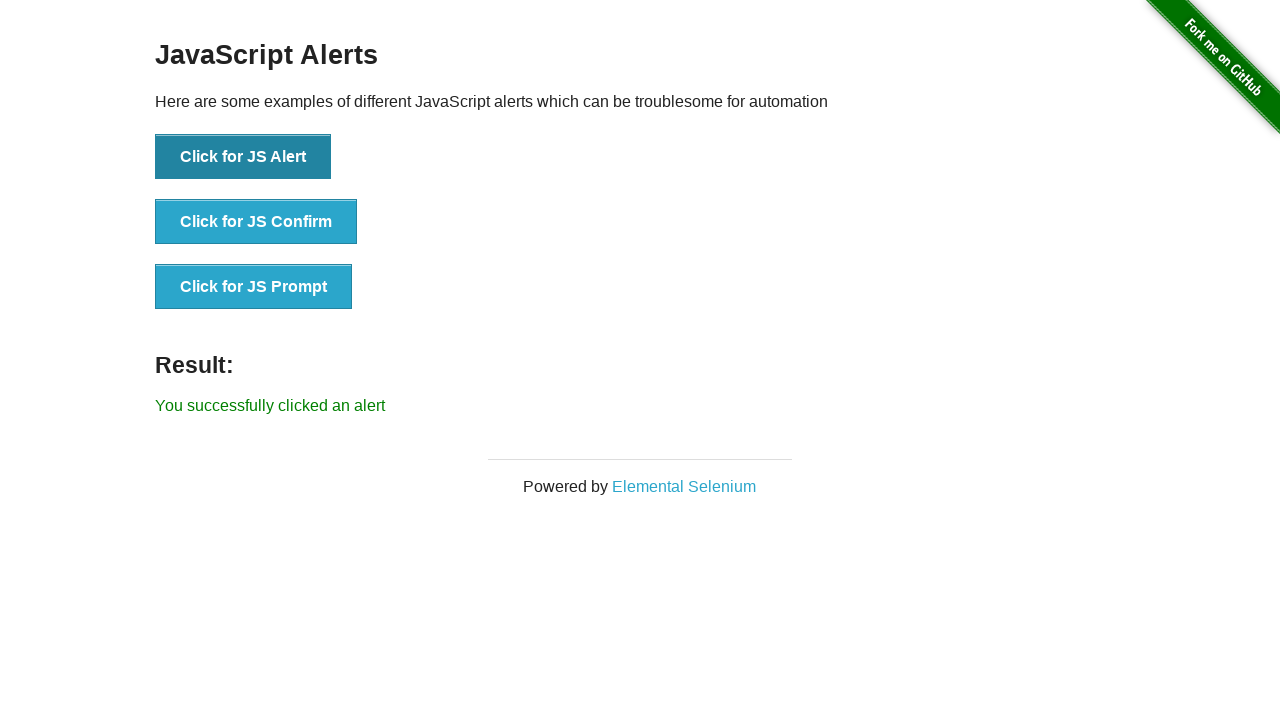